Verifies that the page title matches the expected title for a flight booking website

Starting URL: https://rahulshettyacademy.com/dropdownsPractise/

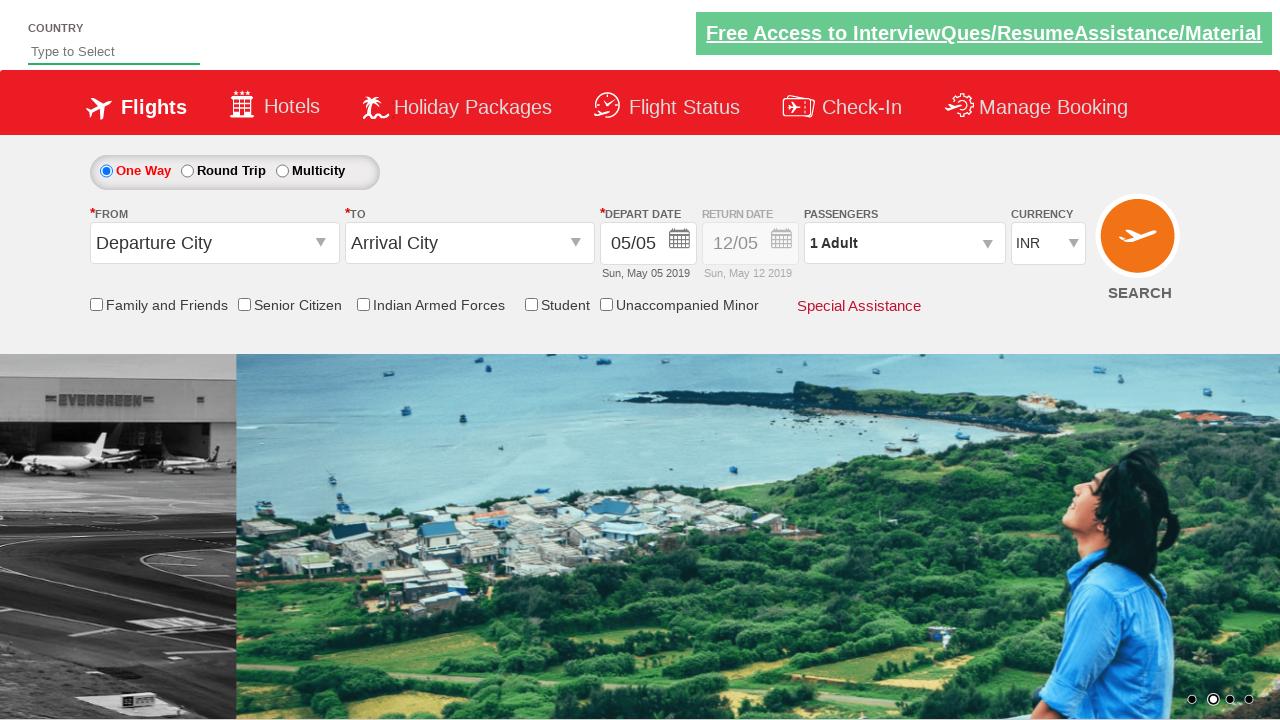

Retrieved page title
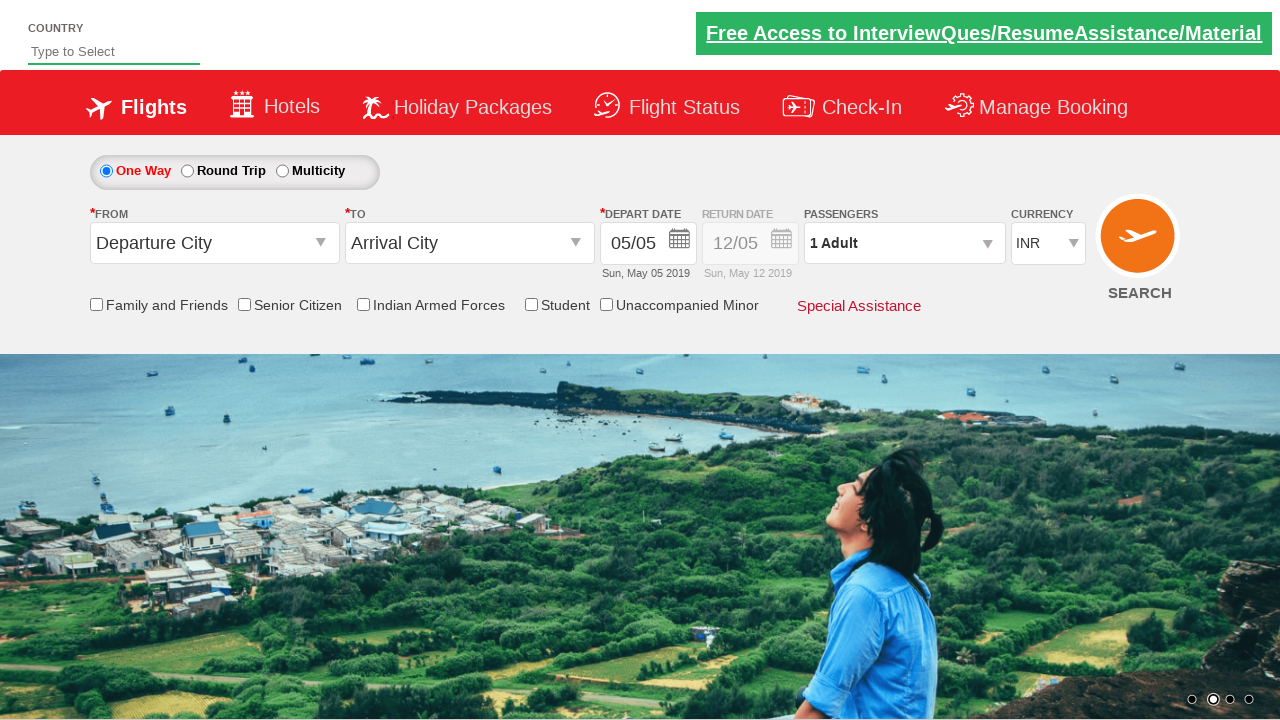

Set expected title for comparison
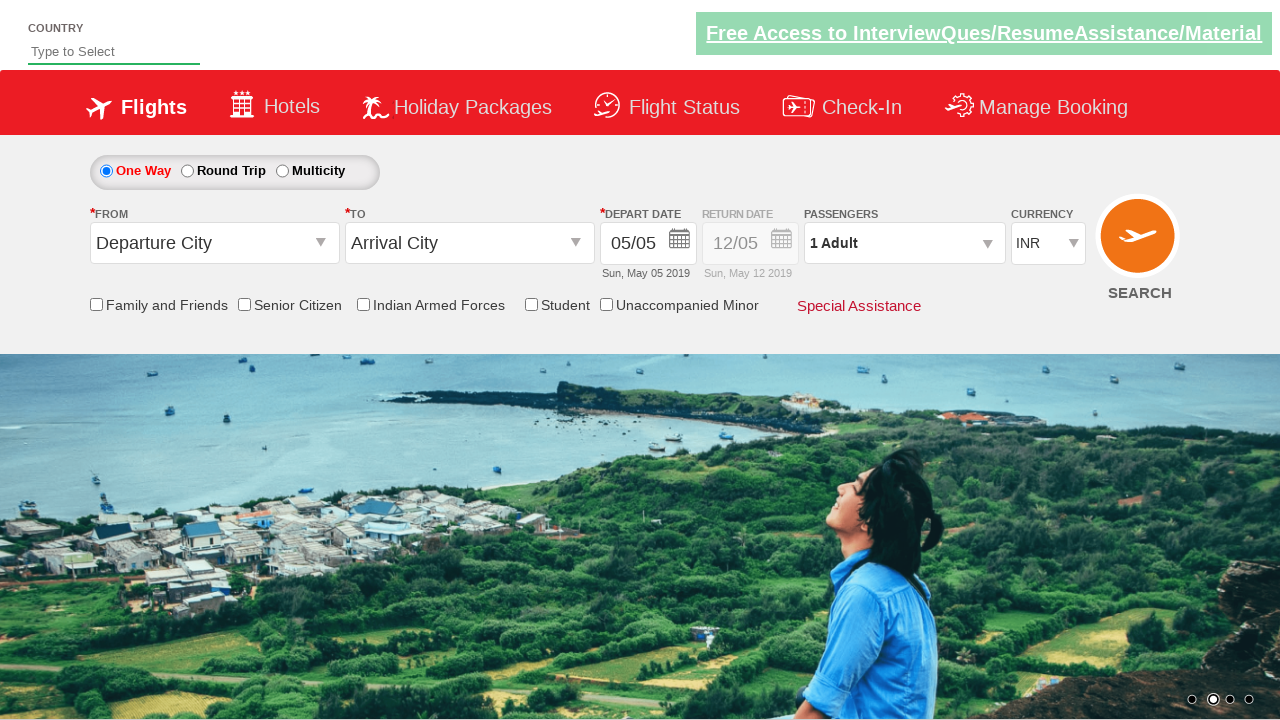

Verified page title matches expected title
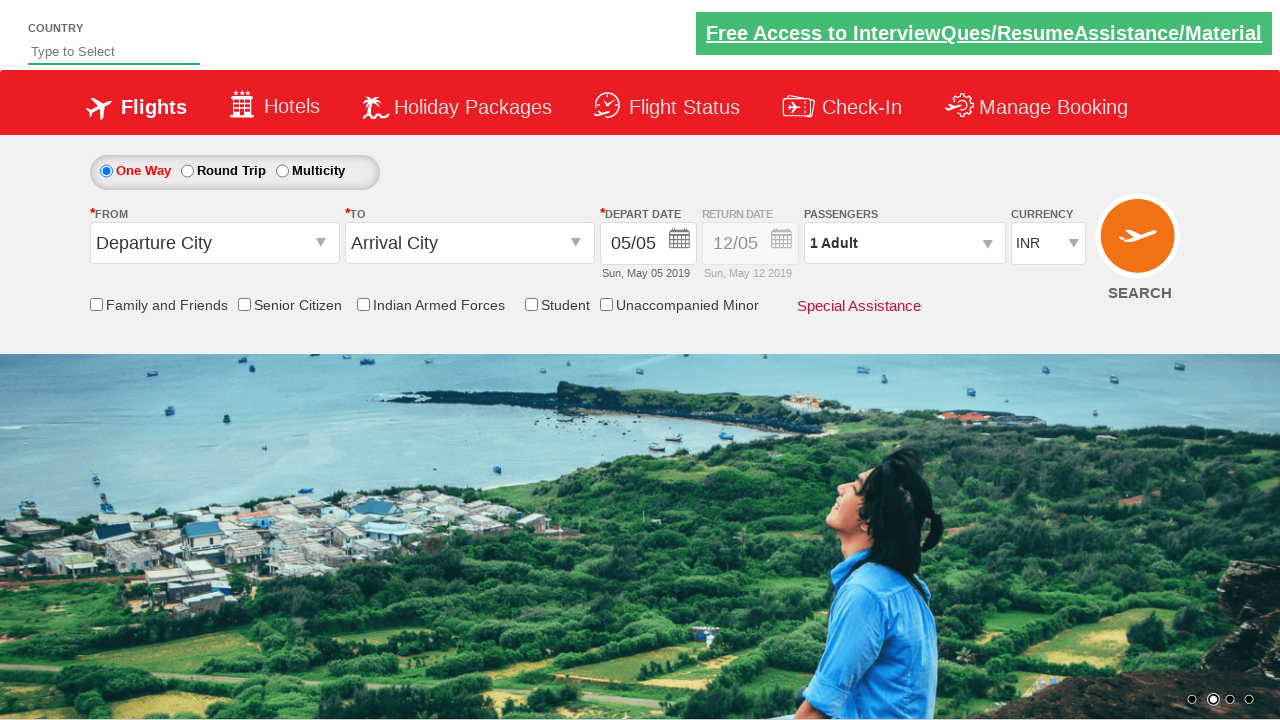

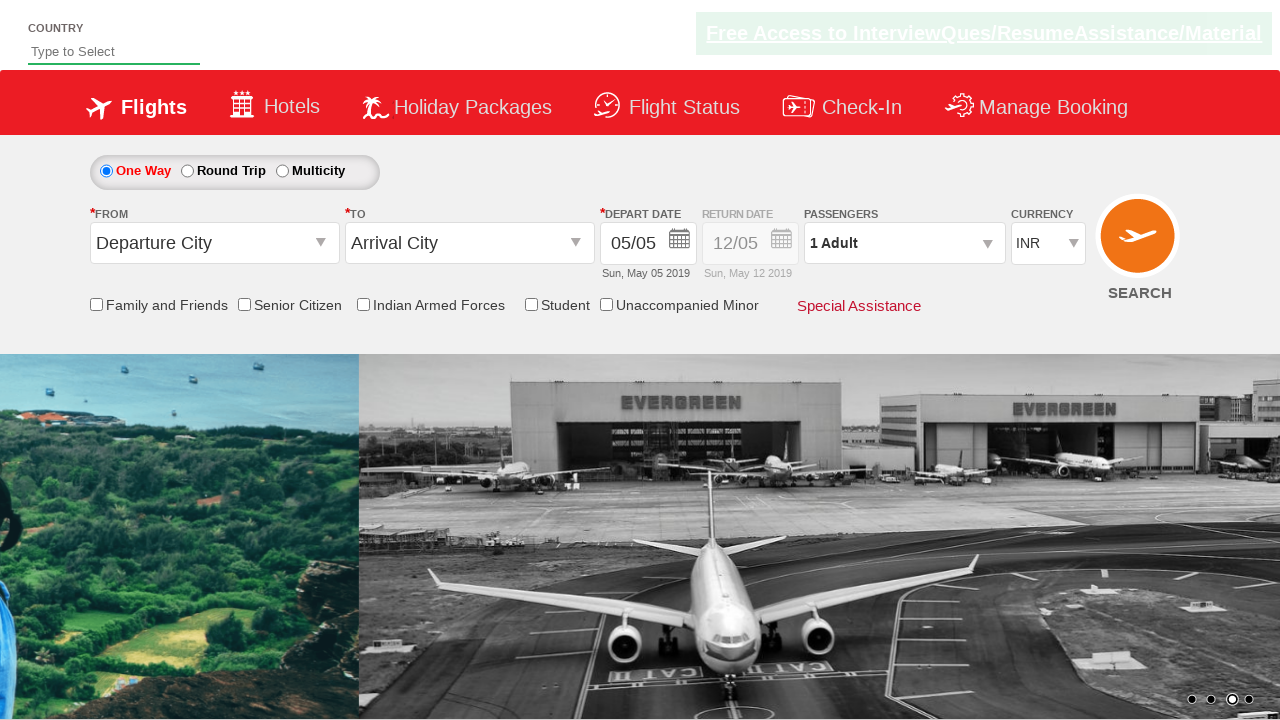